Tests the sorting functionality of a product offers table by clicking the column header to sort, verifying the sort order is correct, then paginating through results to find a specific item (Rice) and retrieve its price.

Starting URL: https://rahulshettyacademy.com/greenkart/#/offers

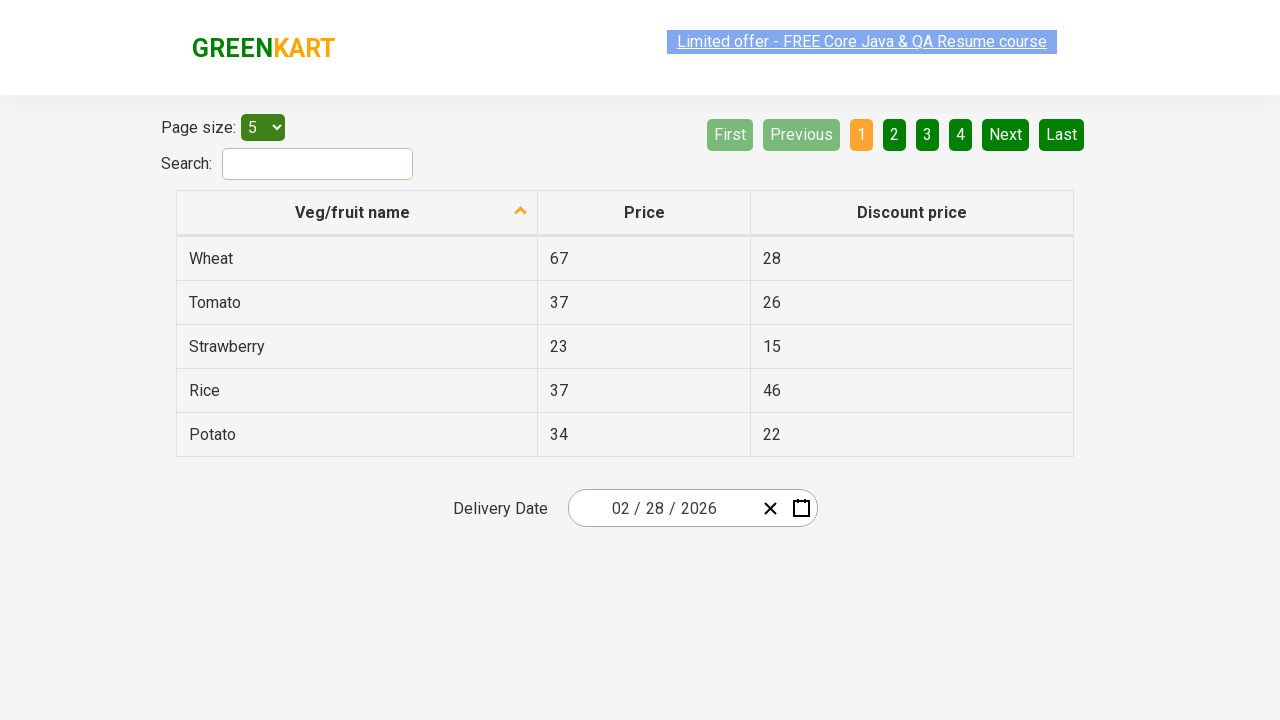

Clicked first column header to sort product offers table at (357, 213) on xpath=//tr/th[1]
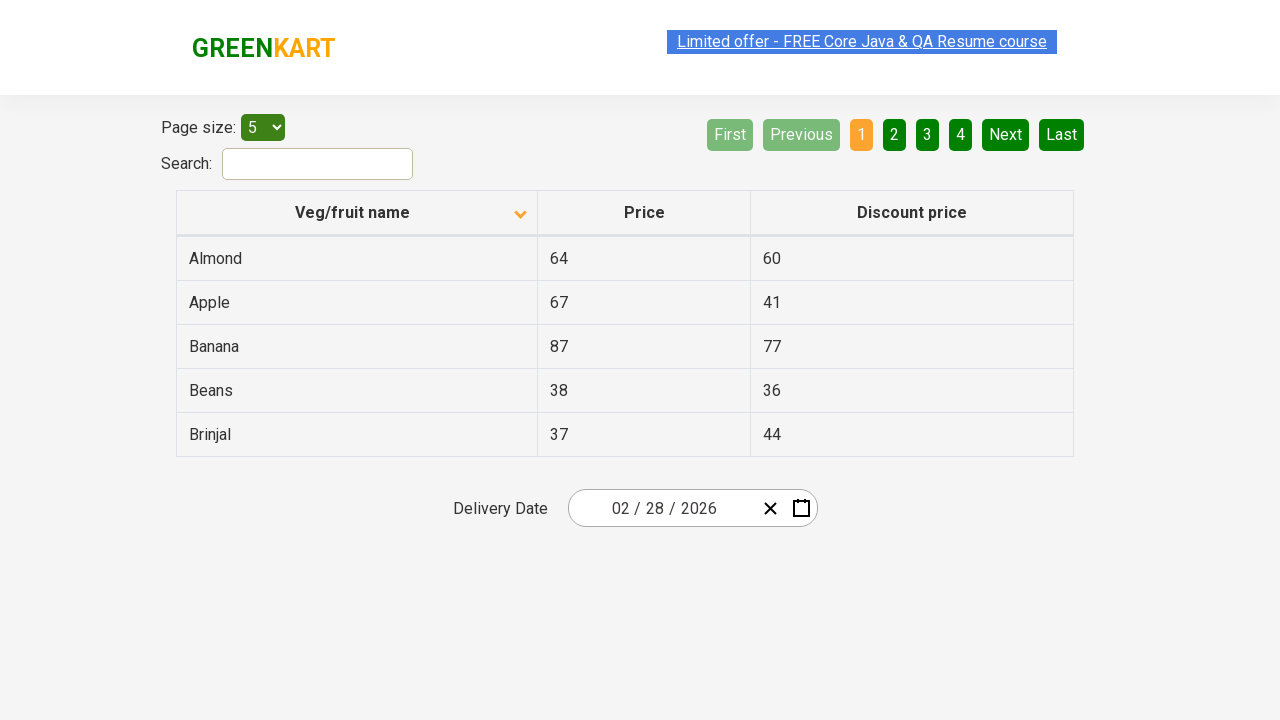

Waited for table data to load
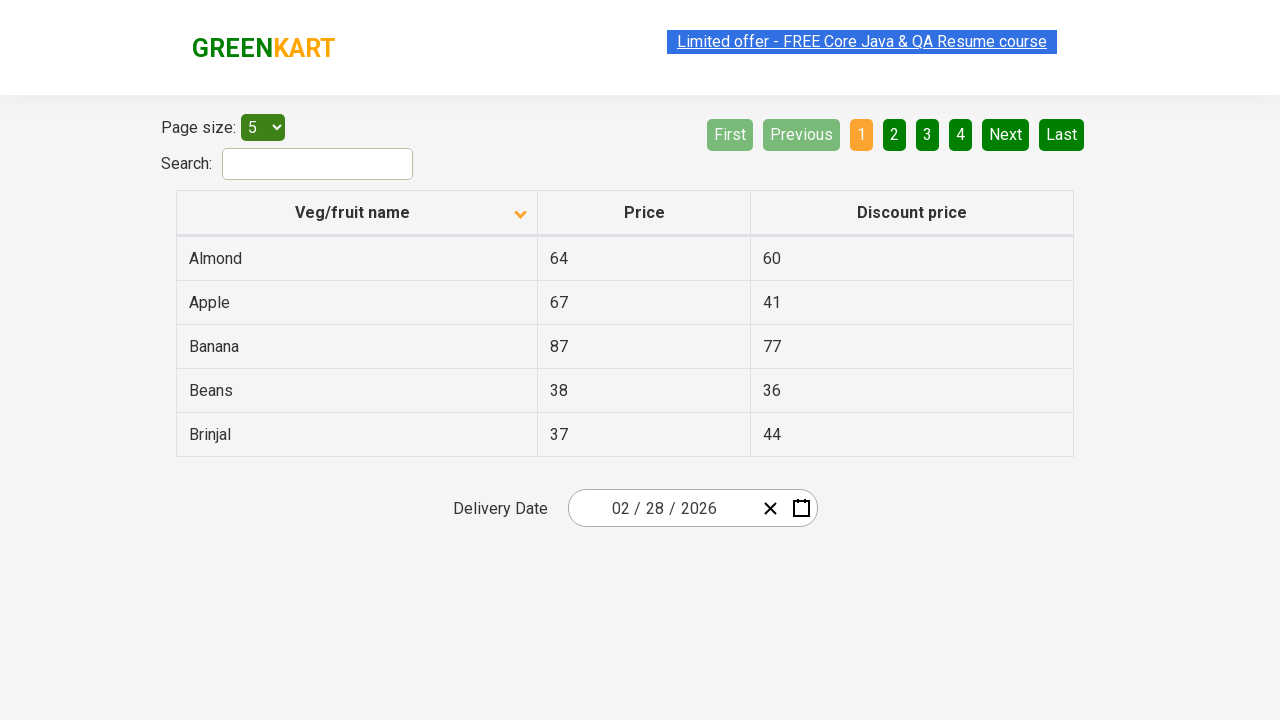

Retrieved all product names from first column
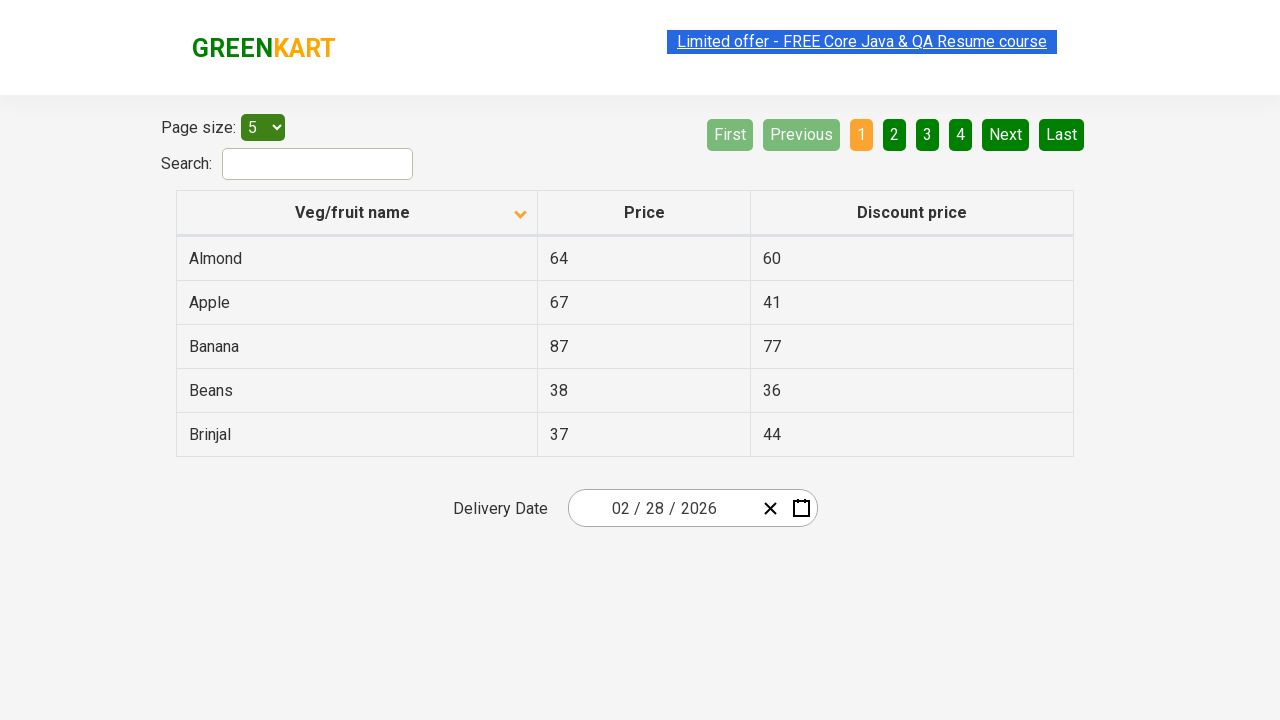

Extracted product list with 5 items
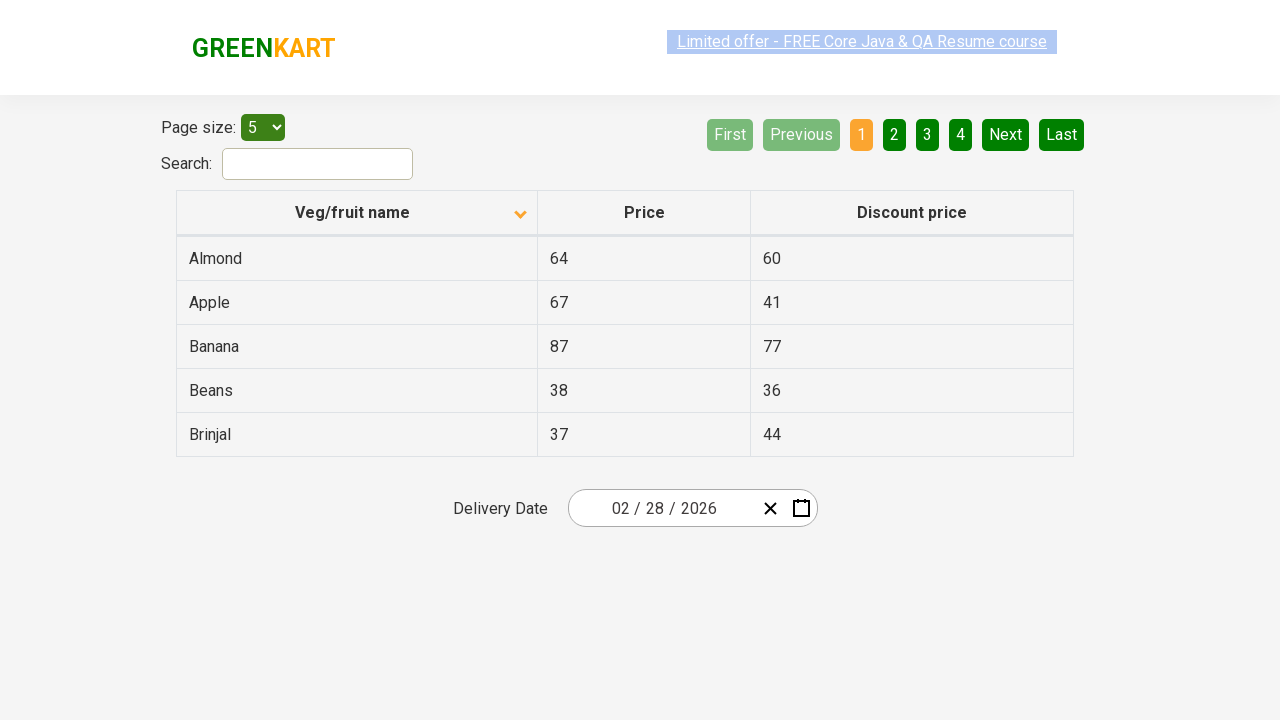

Verified that table is sorted correctly in alphabetical order
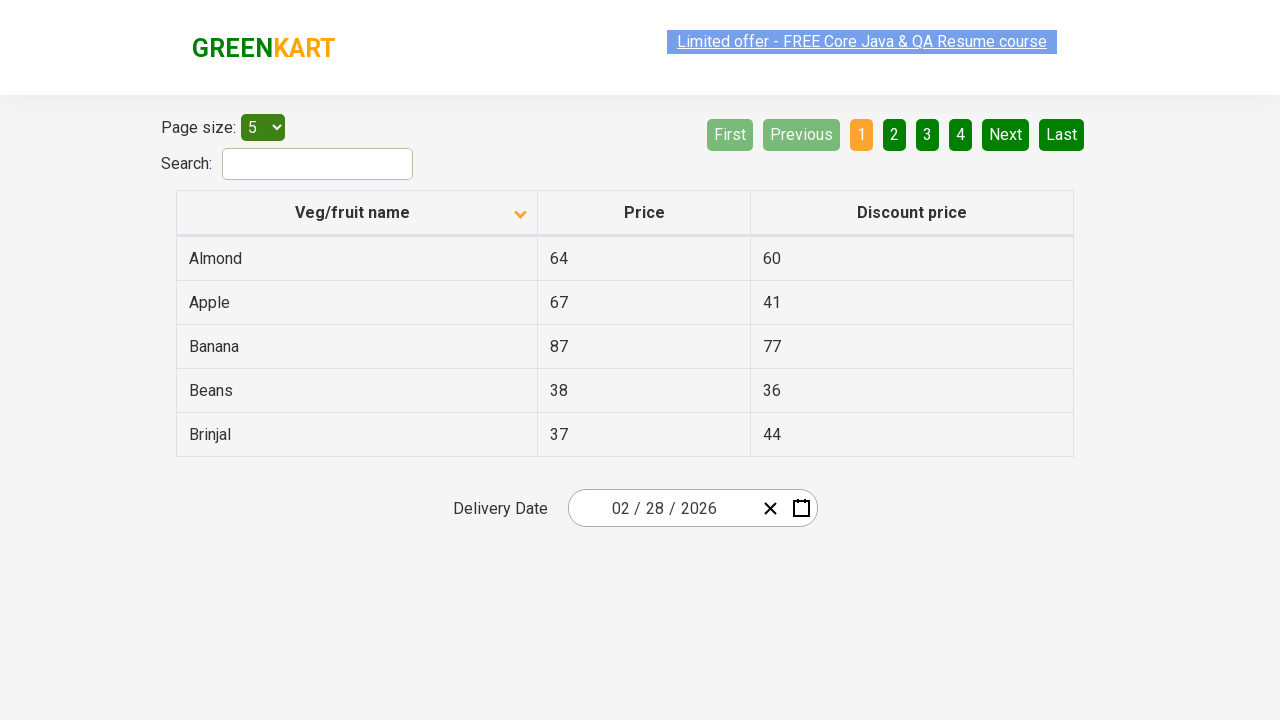

Retrieved all rows from current page
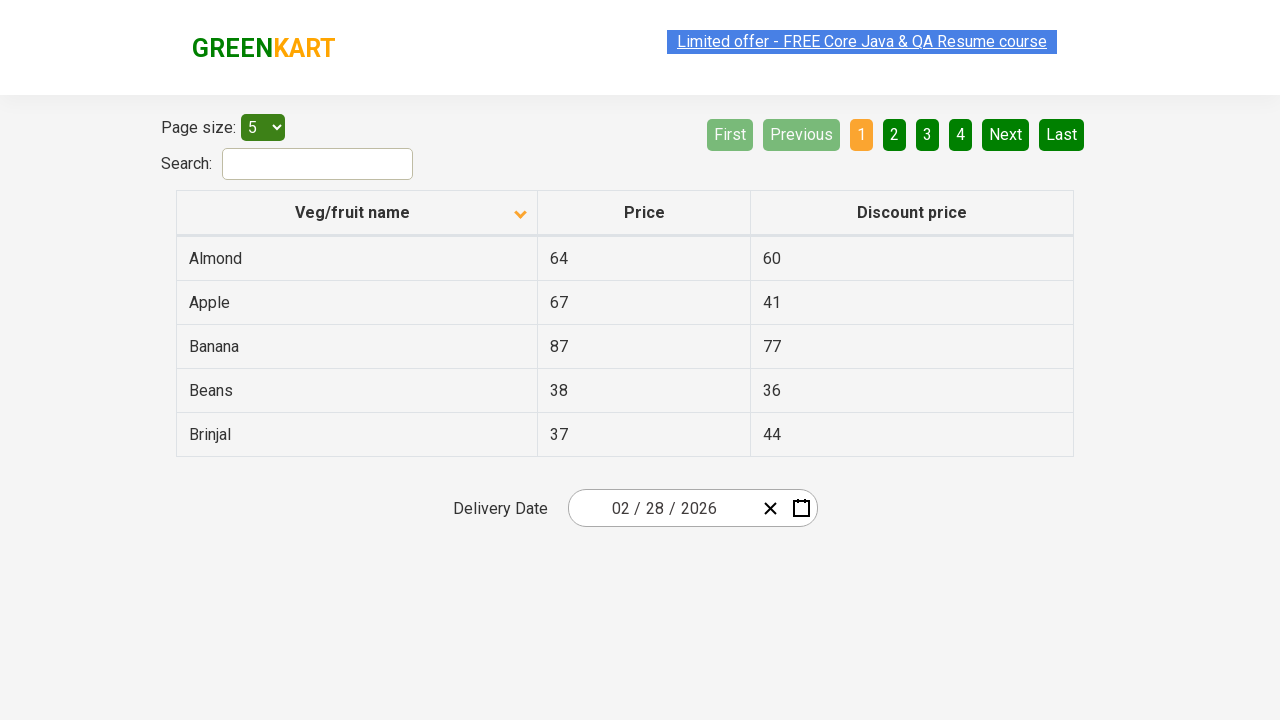

Clicked Next button to navigate to next page of results at (1006, 134) on [aria-label='Next']
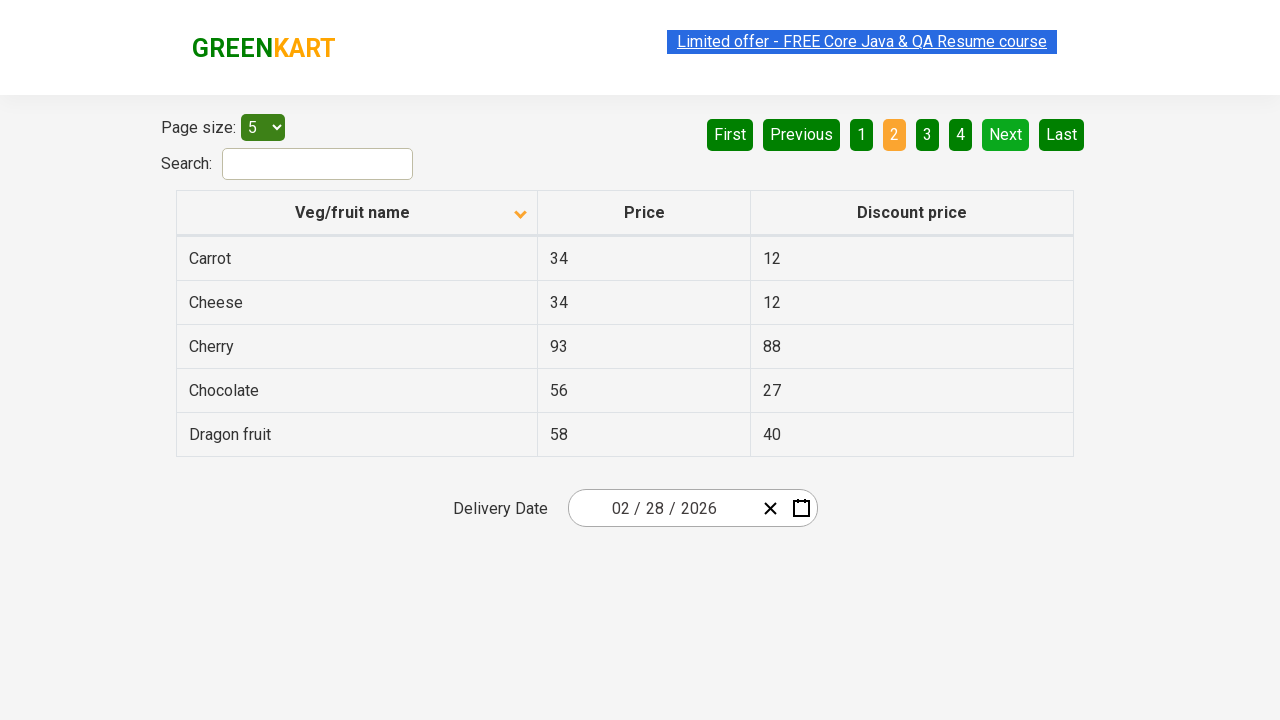

Waited for next page content to load
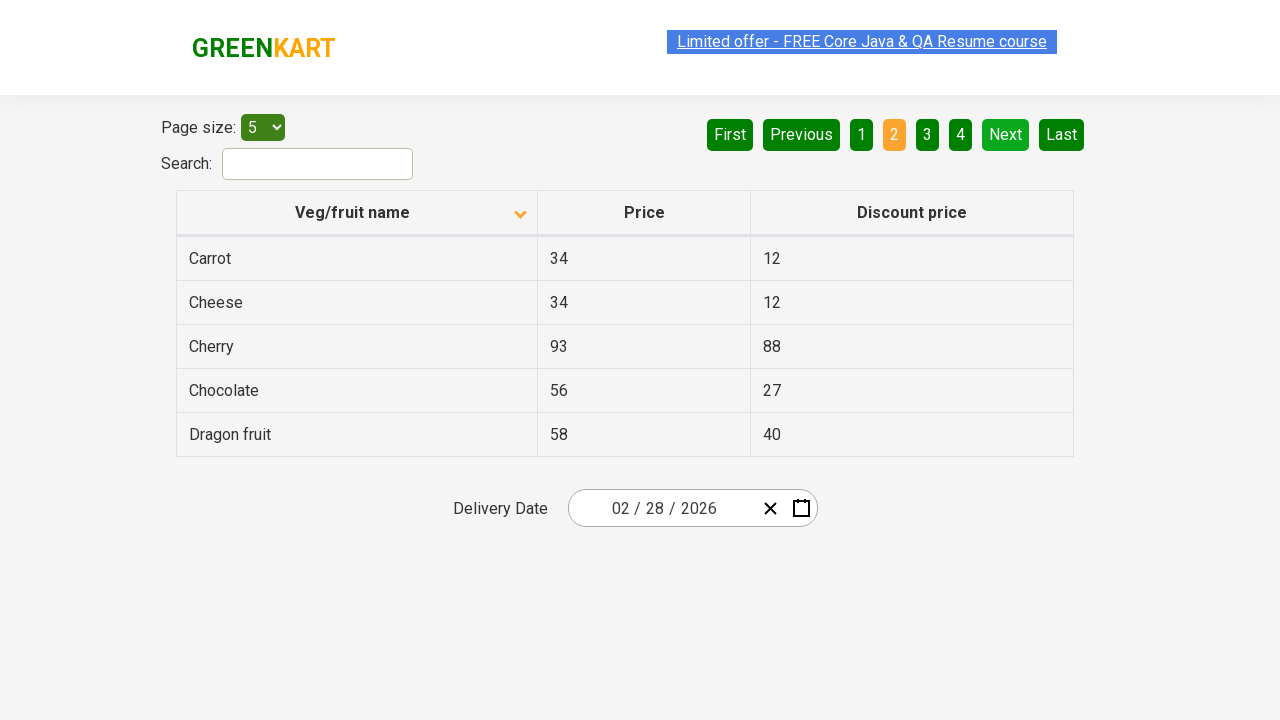

Retrieved all rows from current page
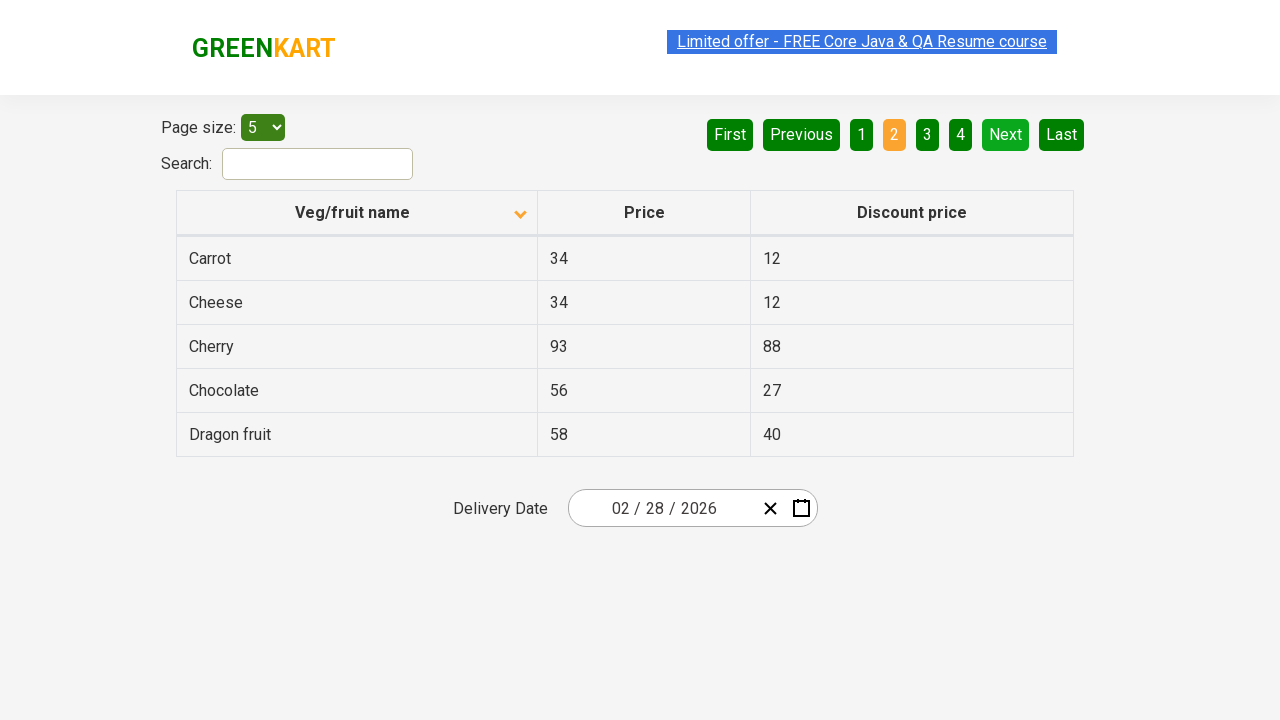

Clicked Next button to navigate to next page of results at (1006, 134) on [aria-label='Next']
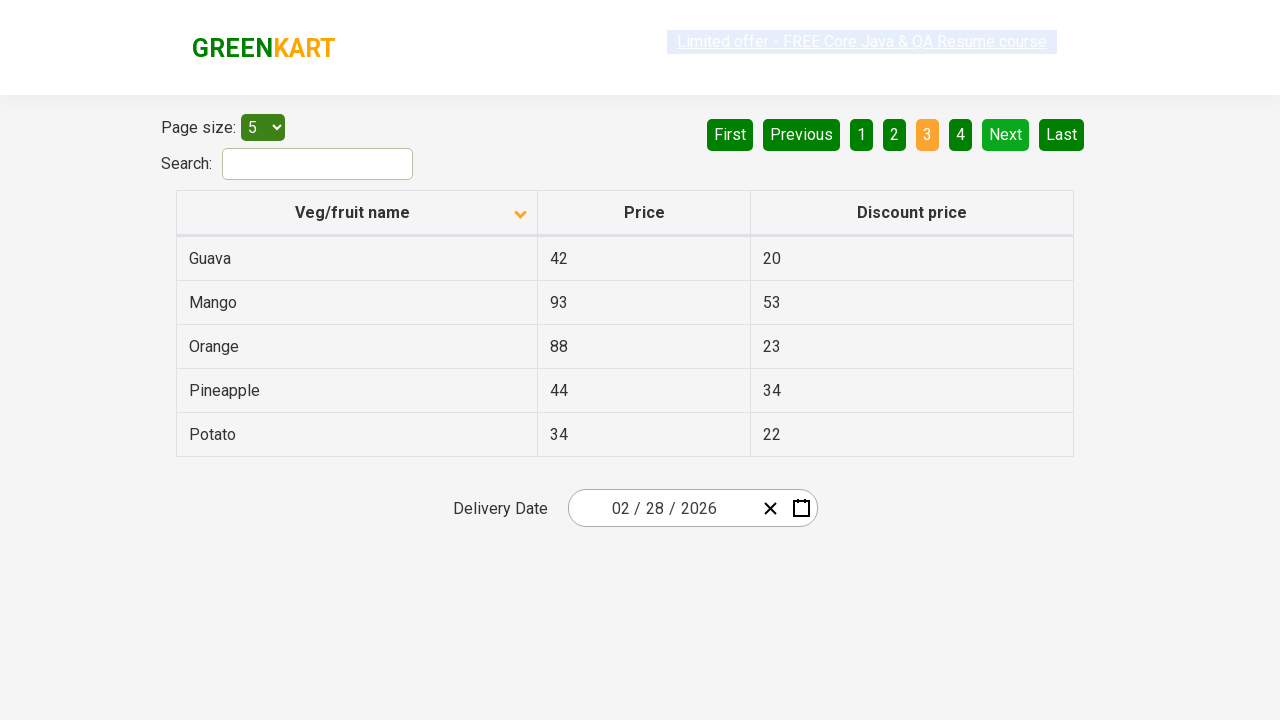

Waited for next page content to load
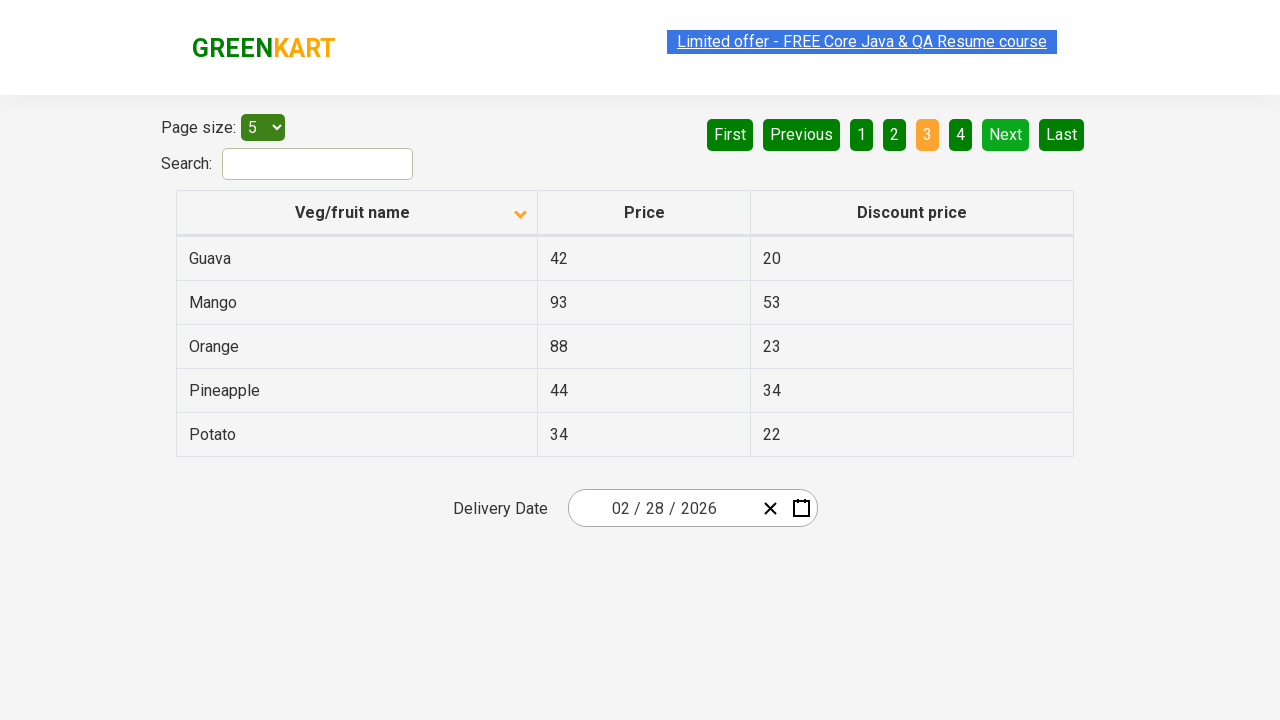

Retrieved all rows from current page
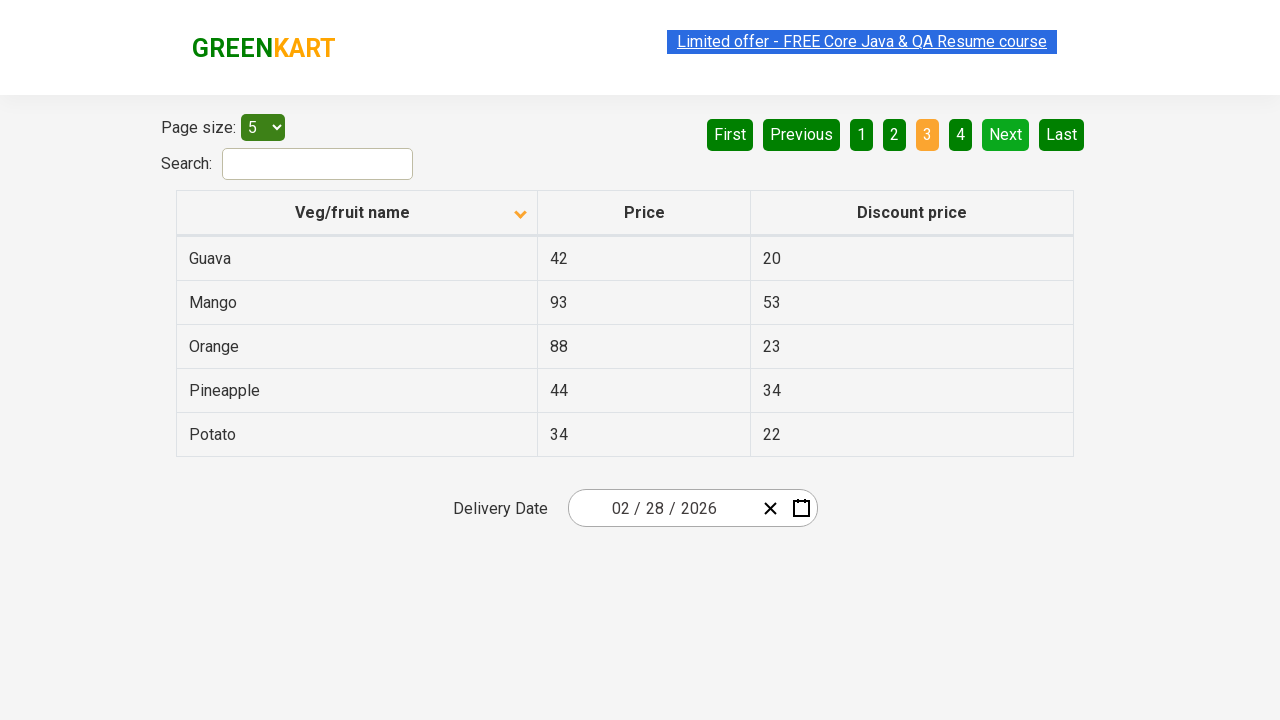

Clicked Next button to navigate to next page of results at (1006, 134) on [aria-label='Next']
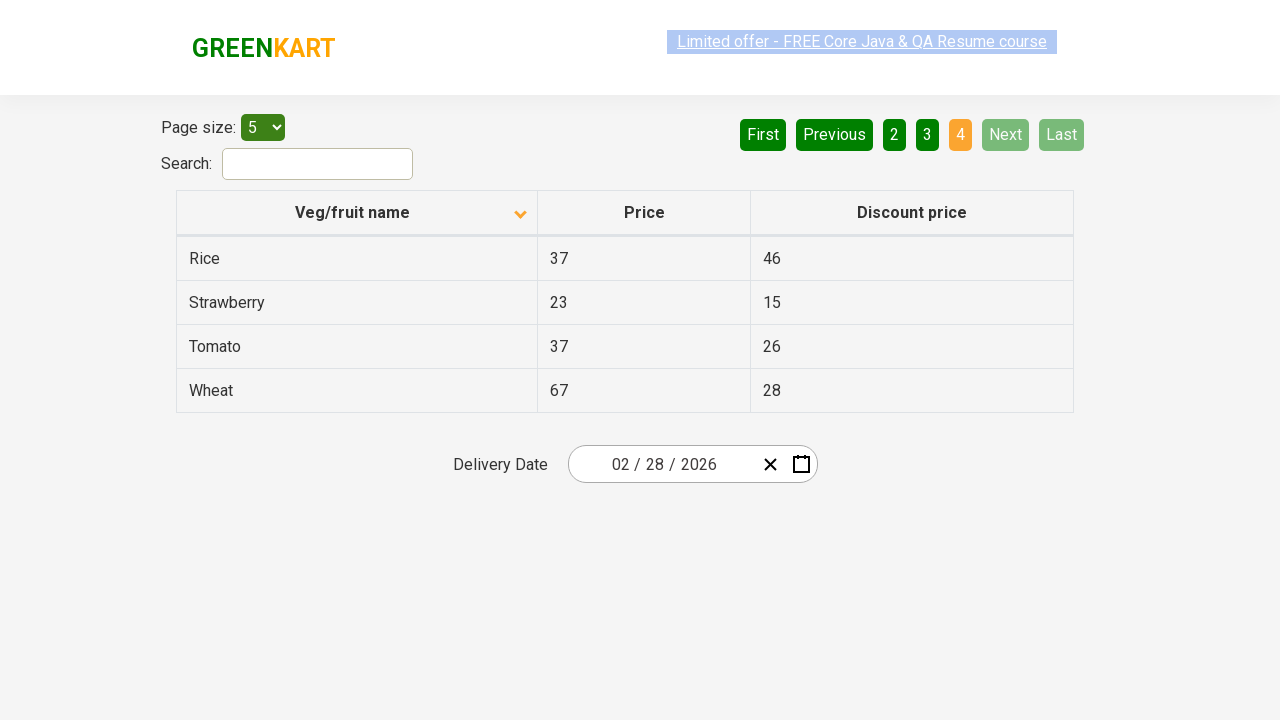

Waited for next page content to load
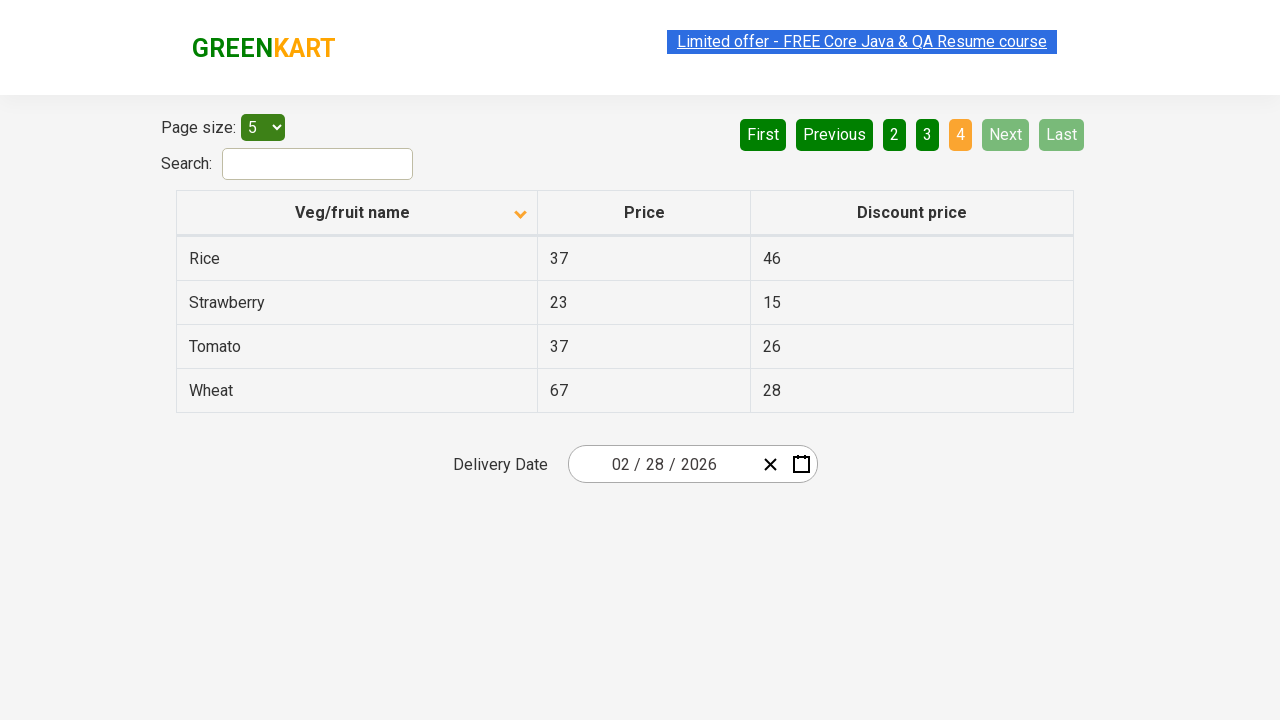

Retrieved all rows from current page
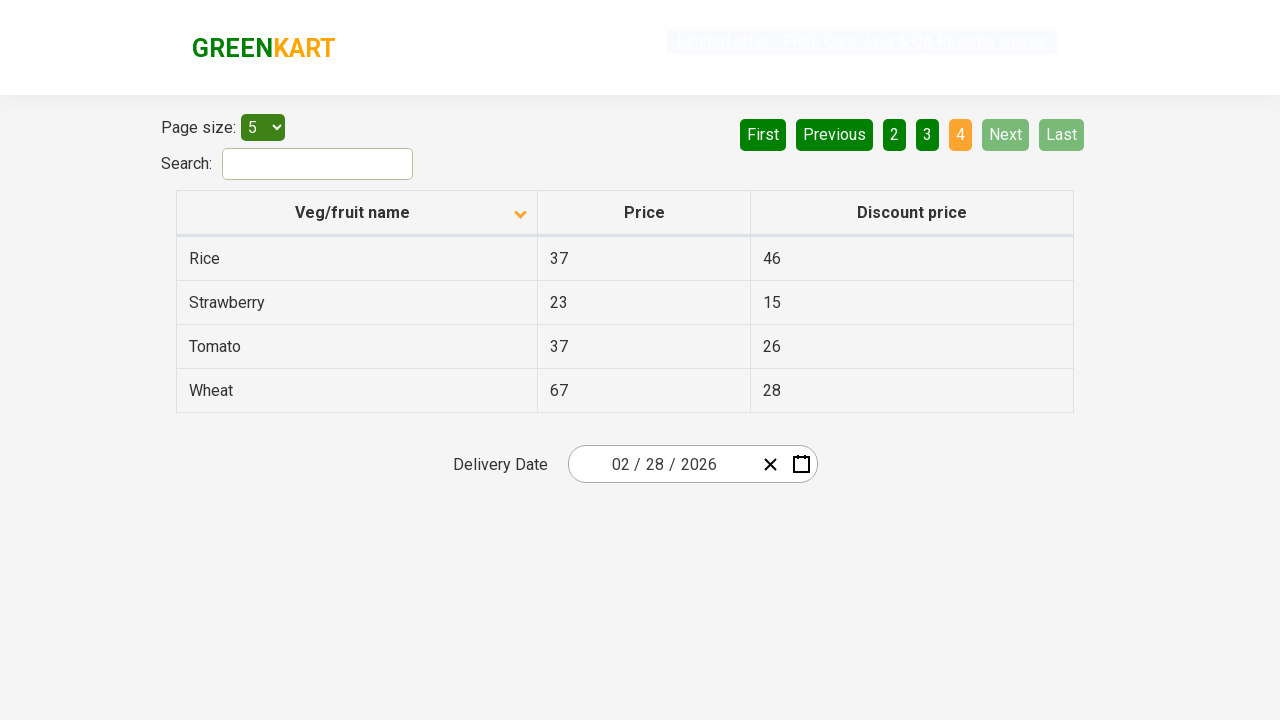

Found Rice product with price: 37
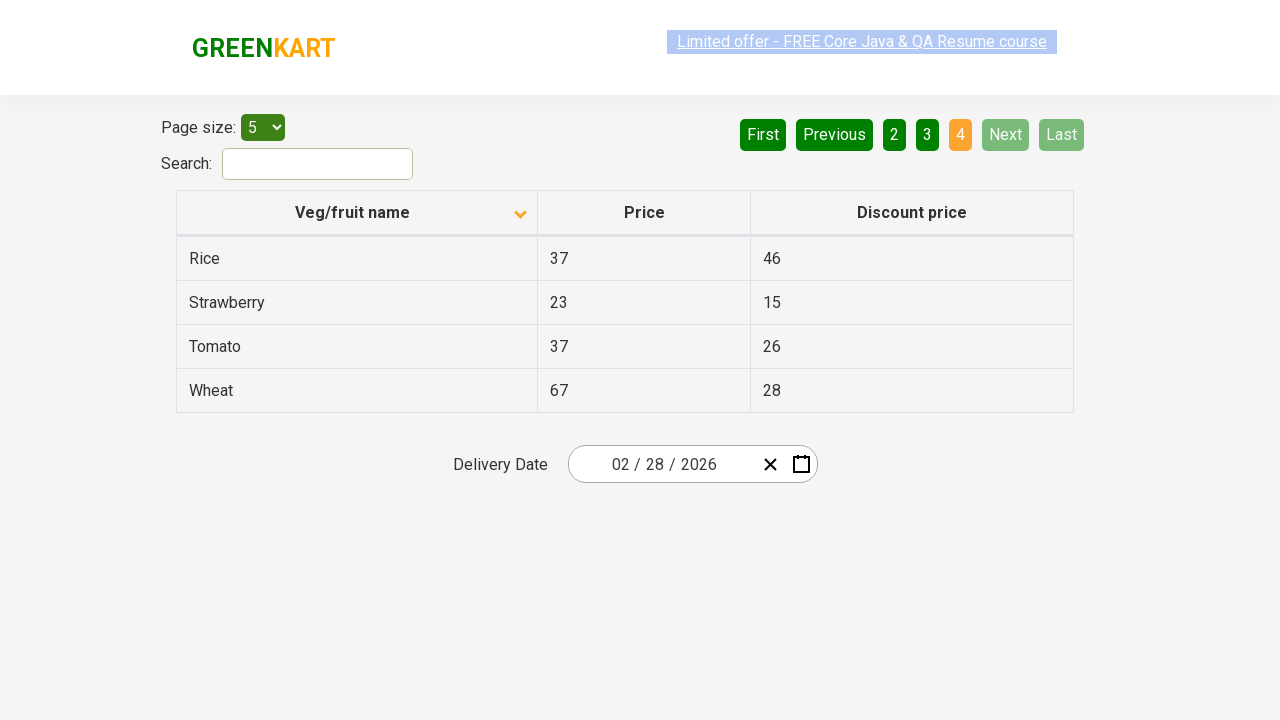

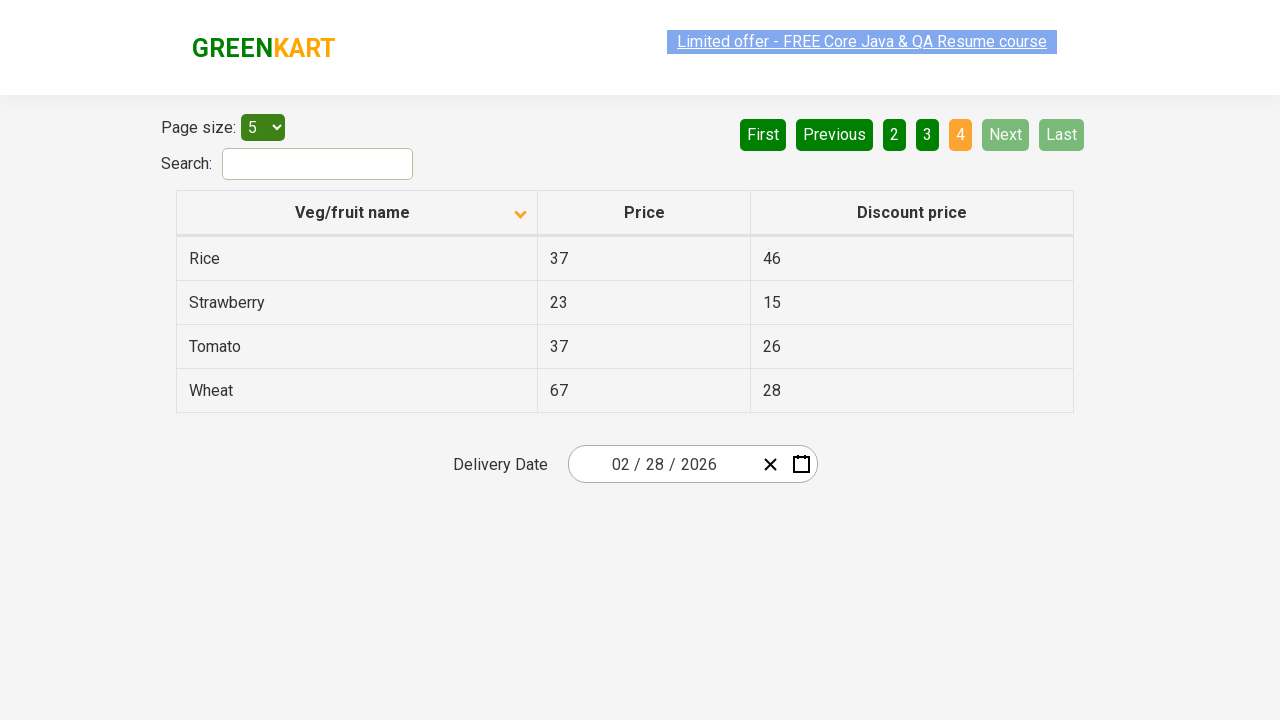